Automates a math challenge page by reading a value, calculating its result using a logarithm formula, filling the answer, selecting checkboxes, and submitting the form

Starting URL: http://SunInJuly.github.io/execute_script.html

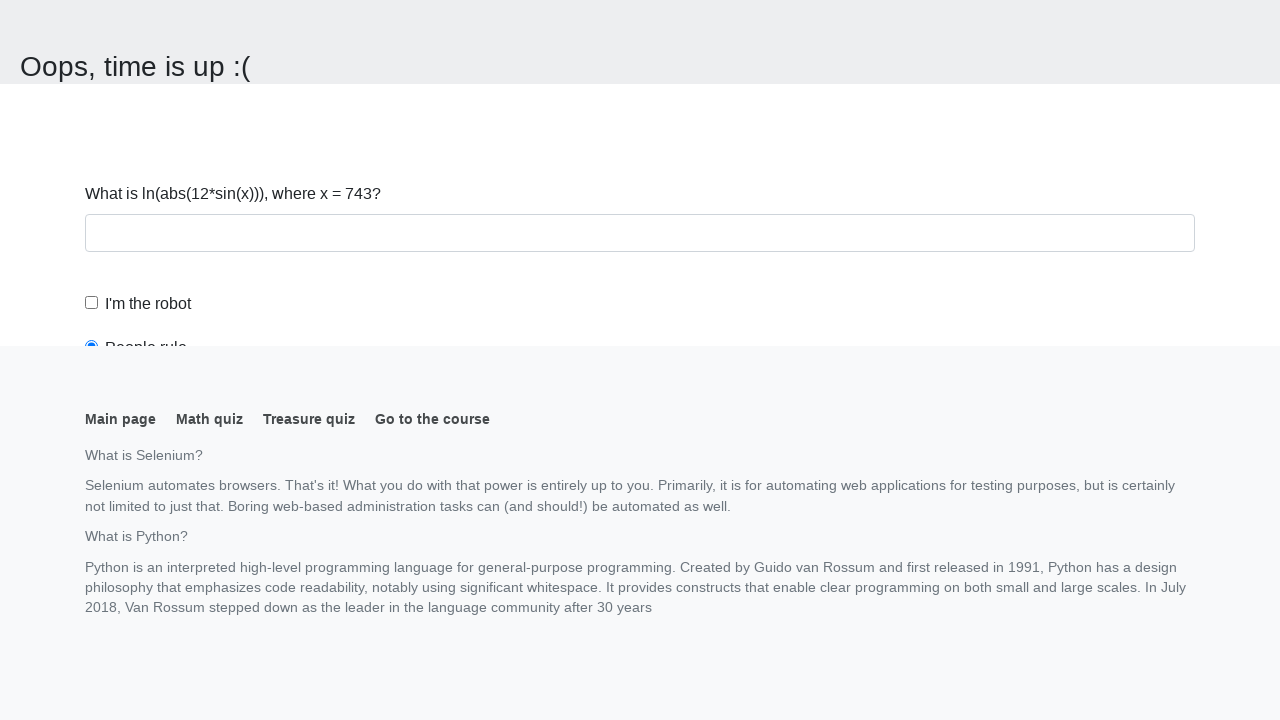

Navigated to math challenge page
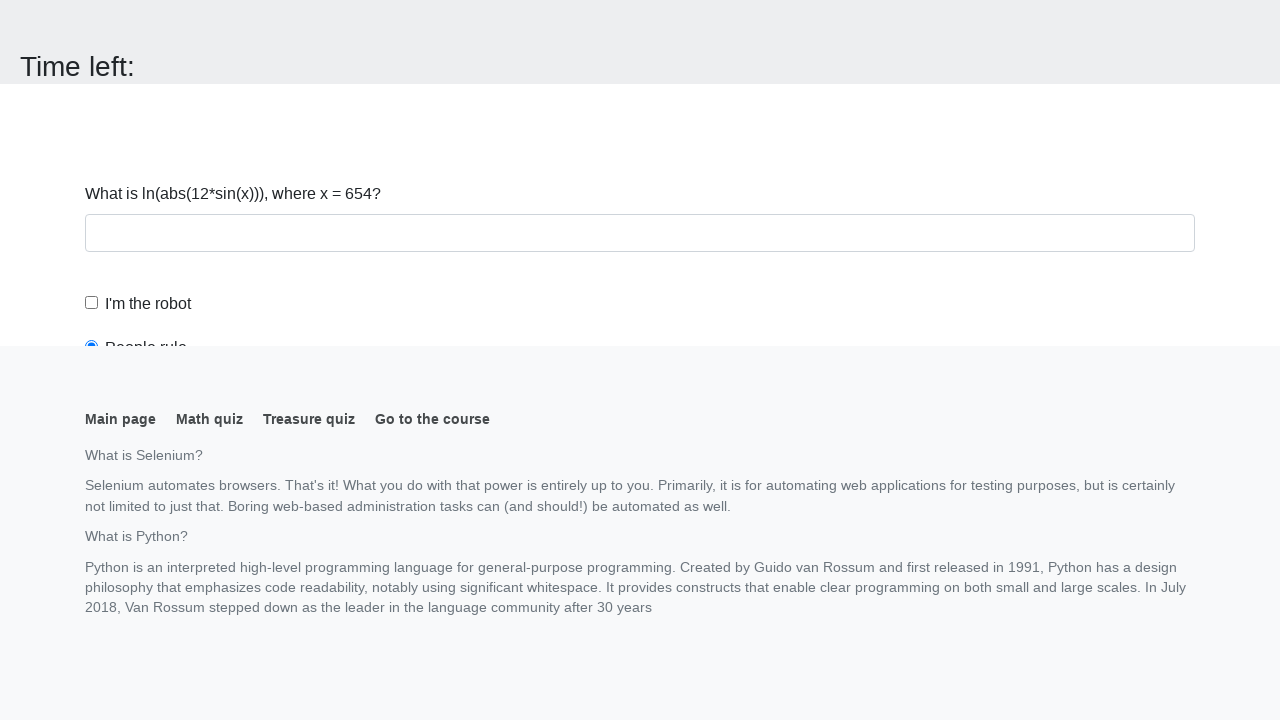

Read input value from page
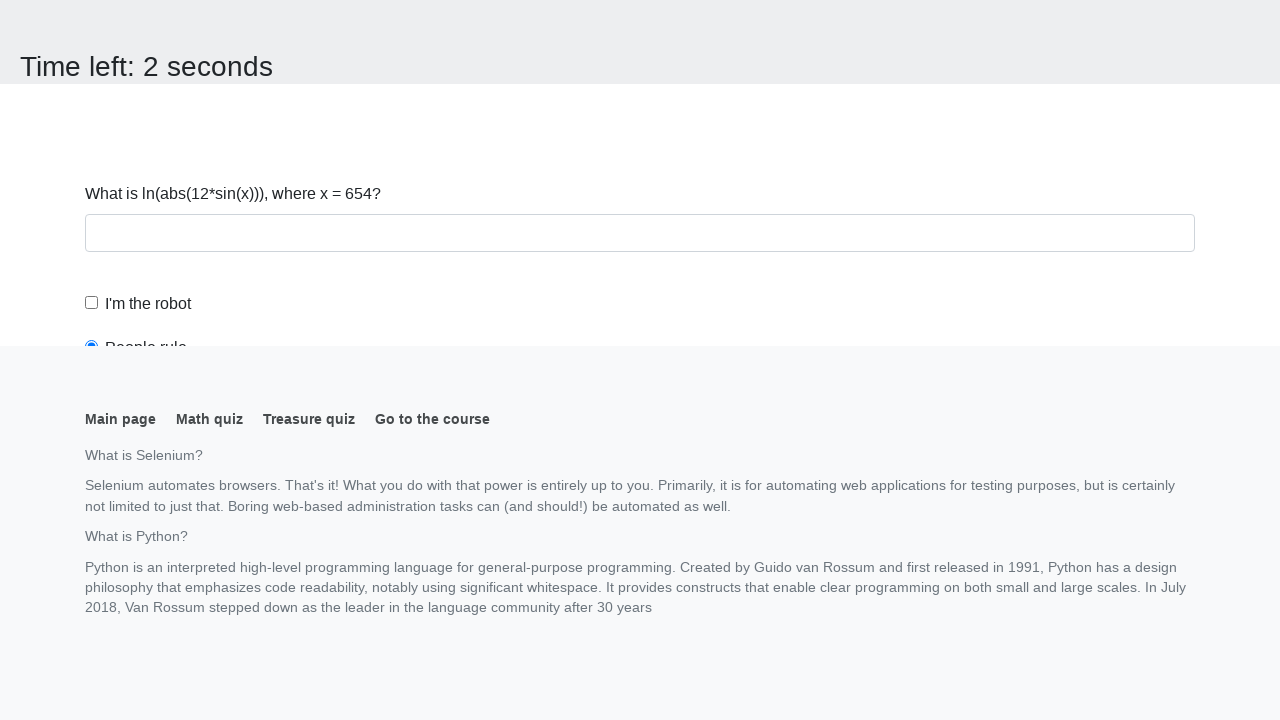

Calculated logarithmic result using formula
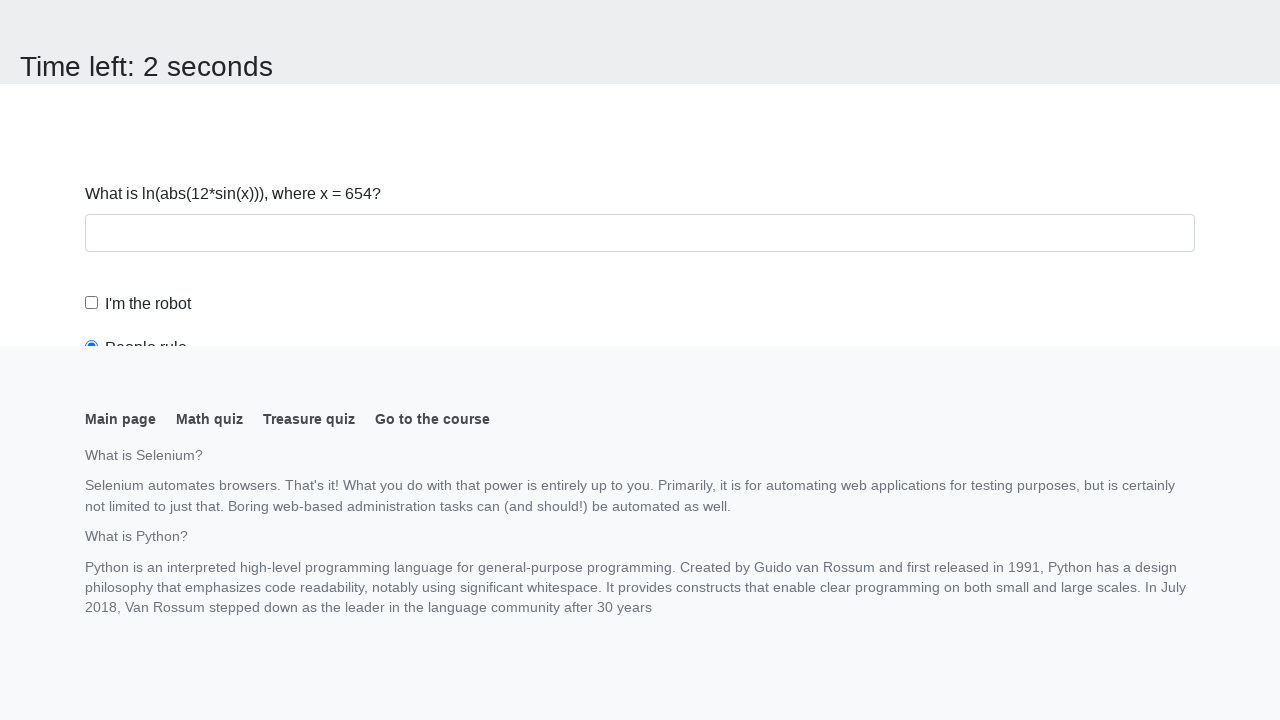

Filled answer field with calculated value on #answer
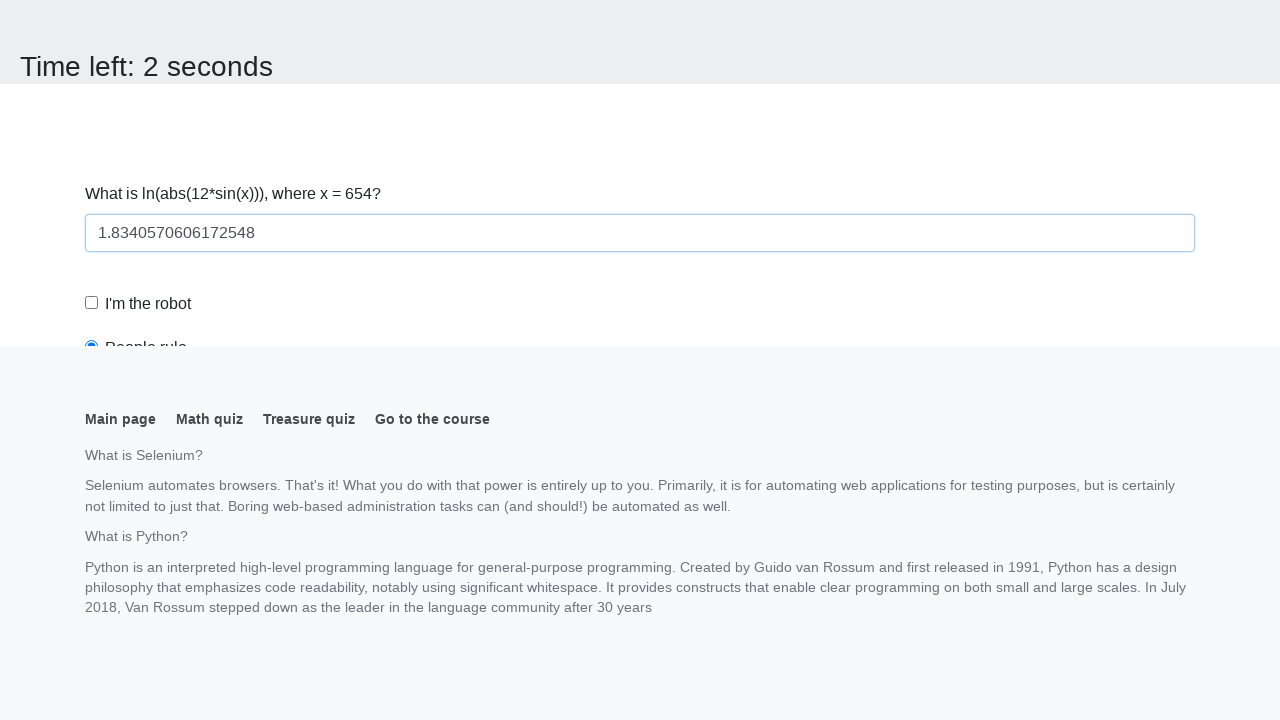

Scrolled submit button into view
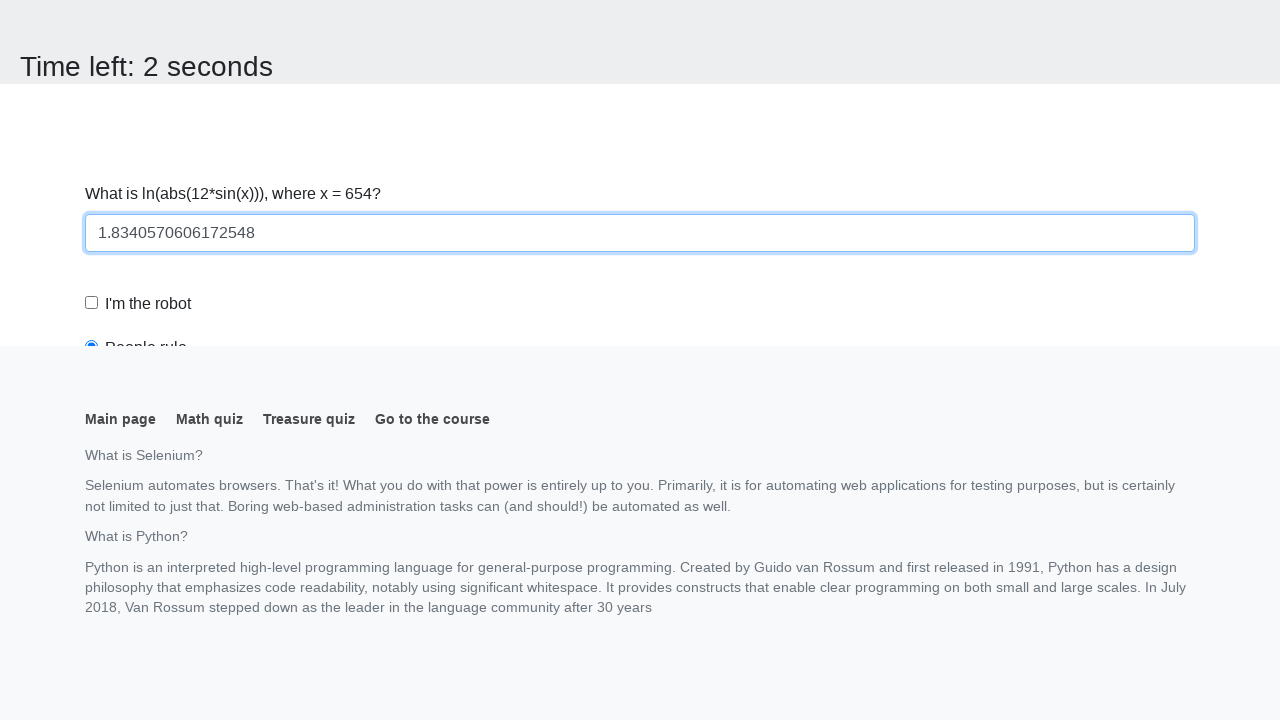

Clicked robot checkbox at (148, 304) on [for='robotCheckbox']
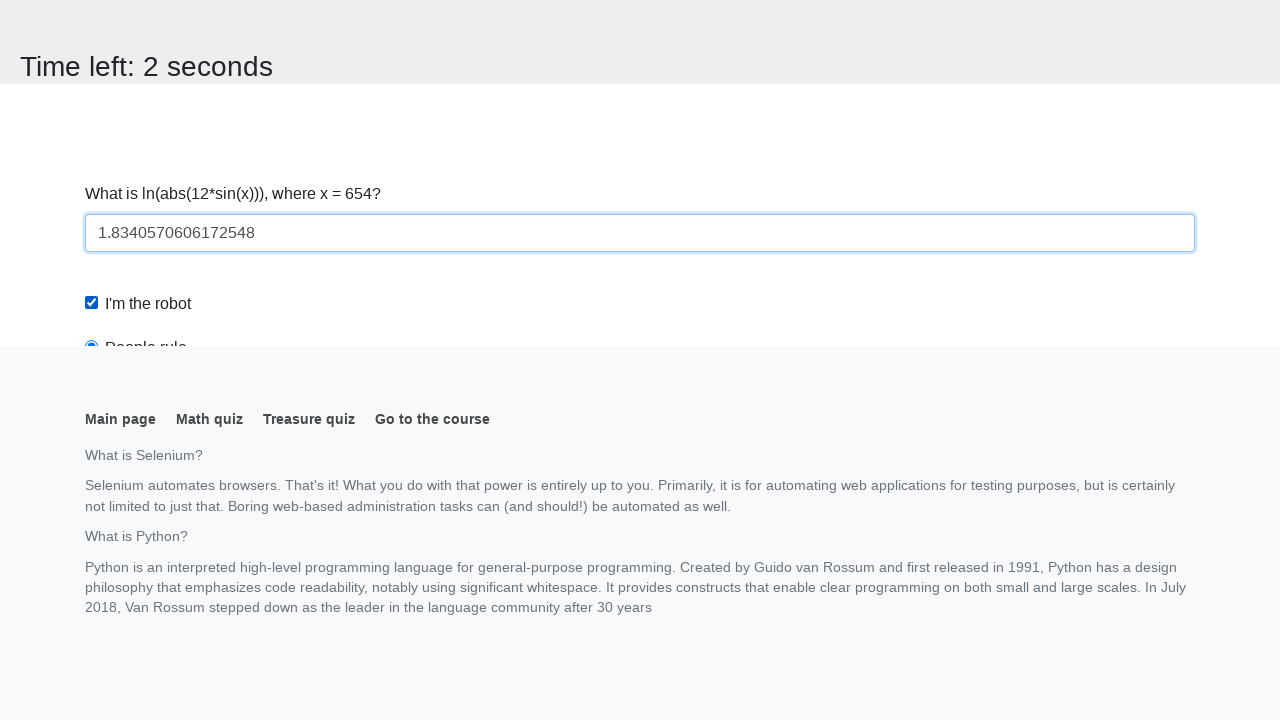

Clicked robots rule radio button at (146, 13) on [for='robotsRule']
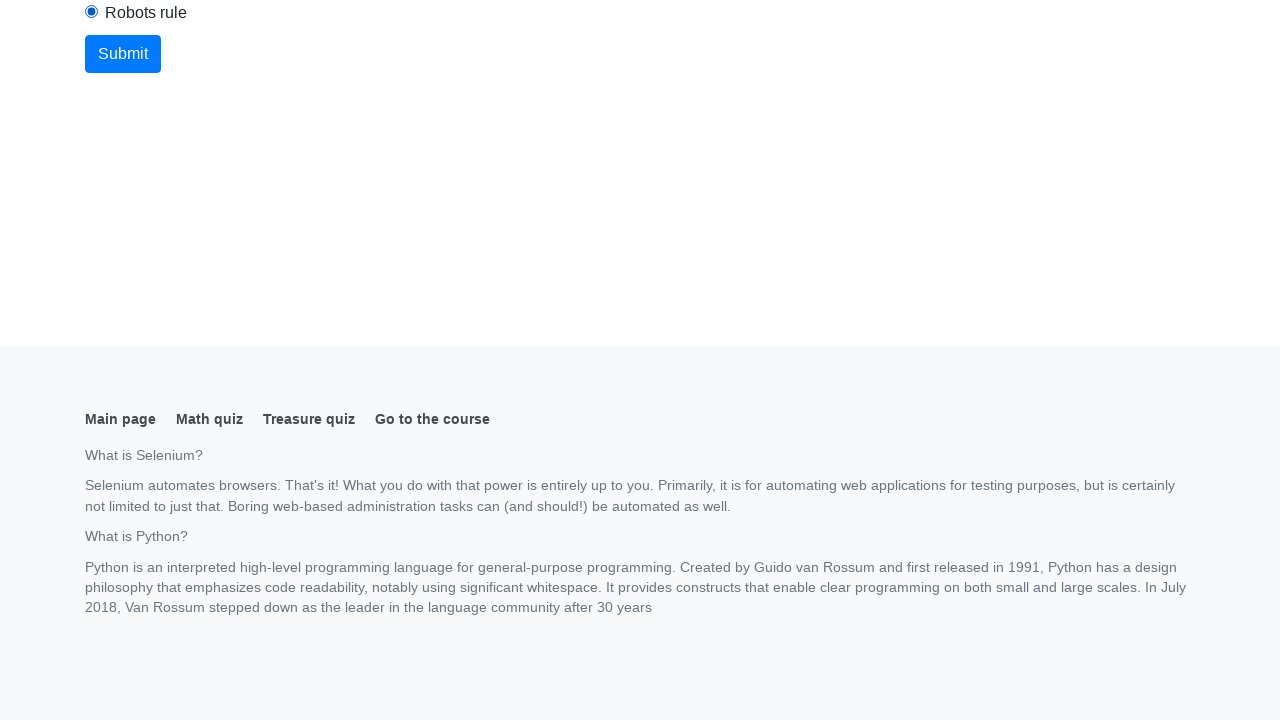

Submitted the form at (123, 54) on button
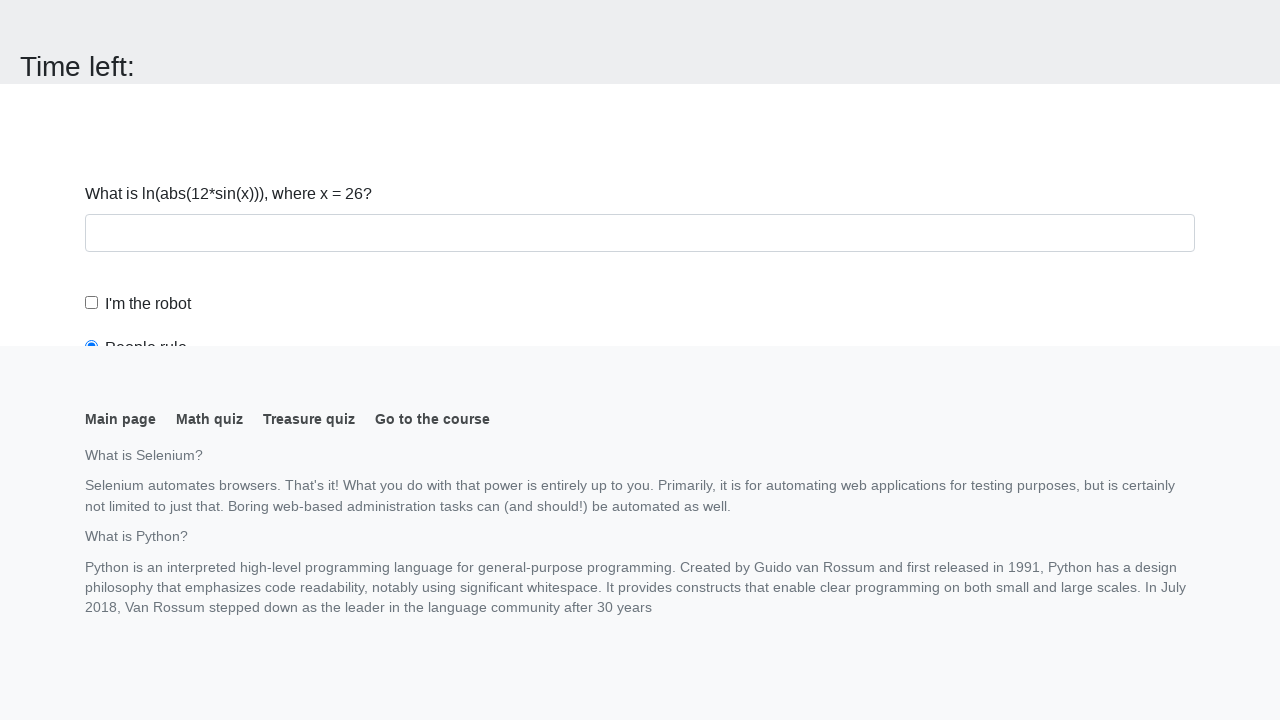

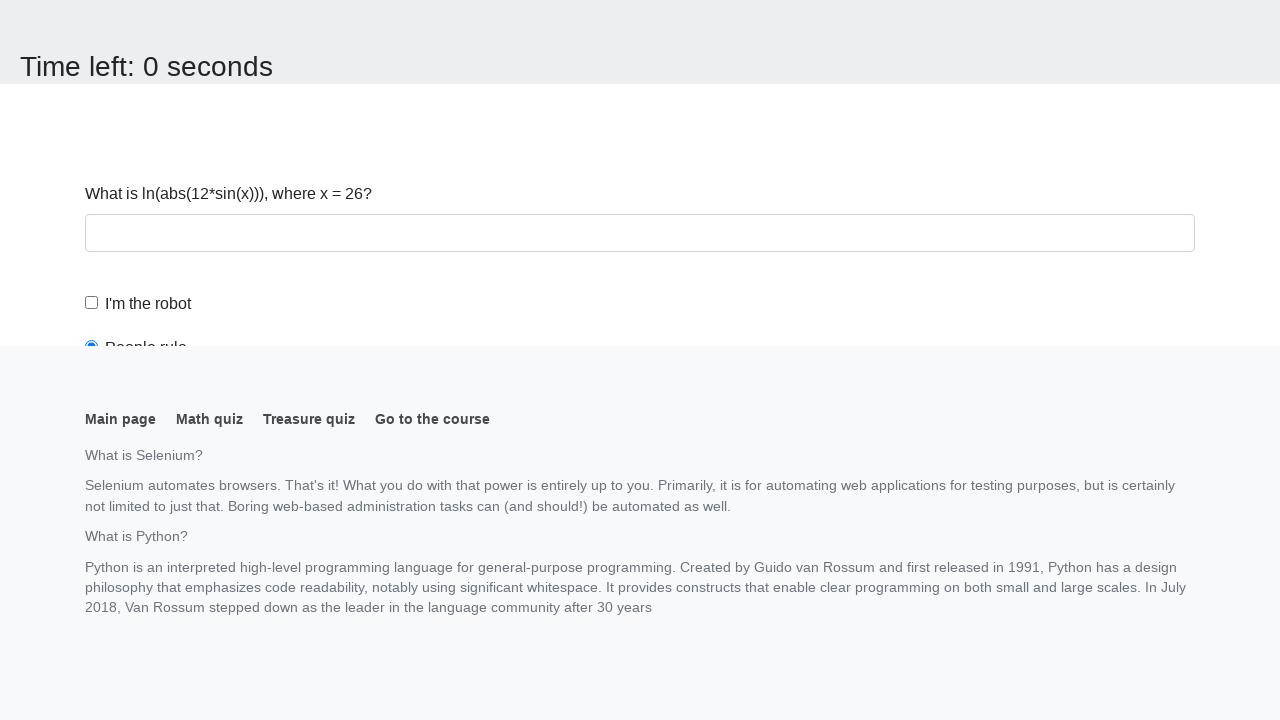